Tests radio button interactions on LeafGround practice page by selecting Chrome browser option and Chennai city option, then verifying Safari label text

Starting URL: https://leafground.com/radio.xhtml

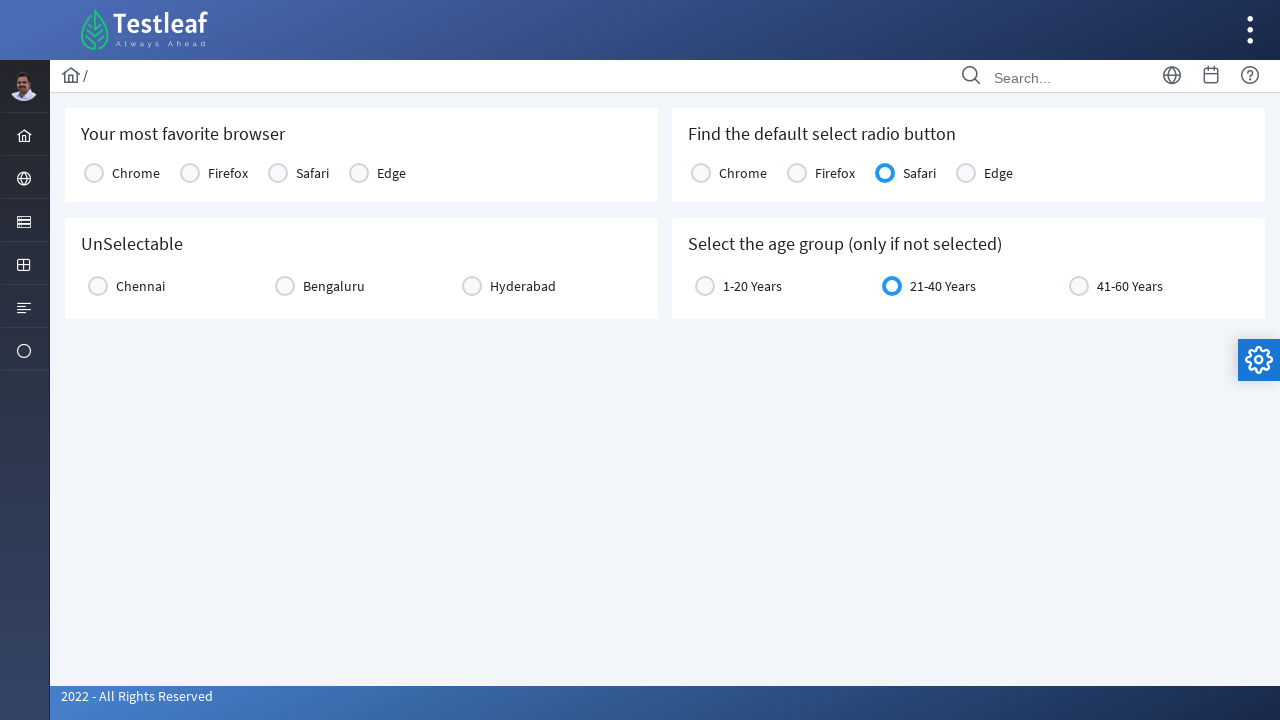

Clicked Chrome radio button at (94, 173) on (//label[text()='Chrome']/preceding-sibling::div[contains(@class,'ui-radiobutton
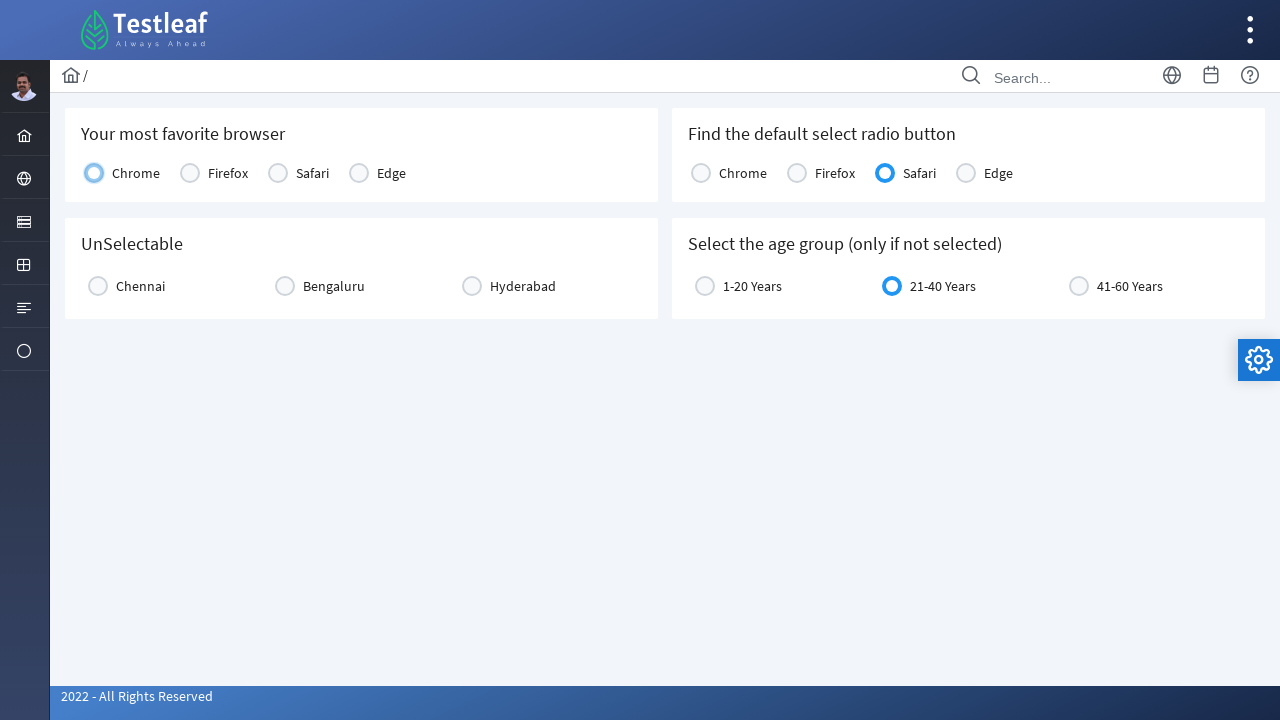

Clicked Chennai radio button at (98, 286) on xpath=//label[text()='Chennai']/preceding-sibling::div[contains(@class,'ui-radio
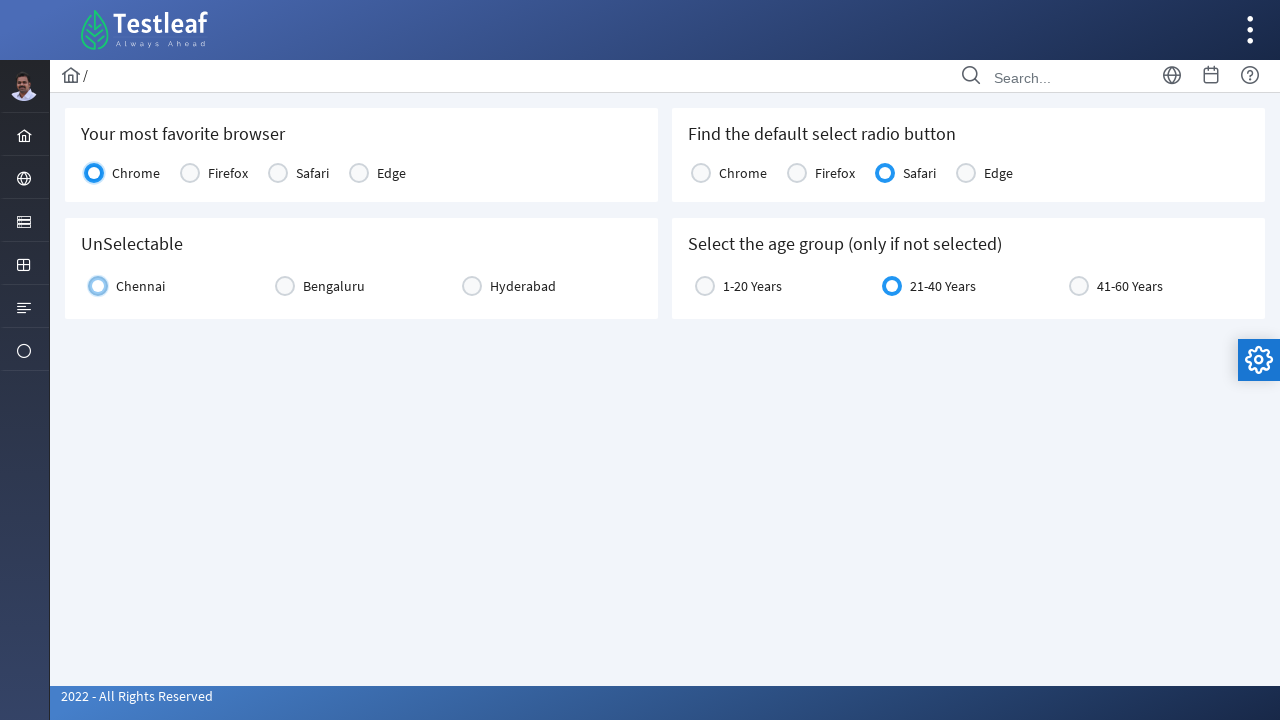

Clicked Chennai radio button again at (98, 286) on xpath=//label[text()='Chennai']/preceding-sibling::div[contains(@class,'ui-radio
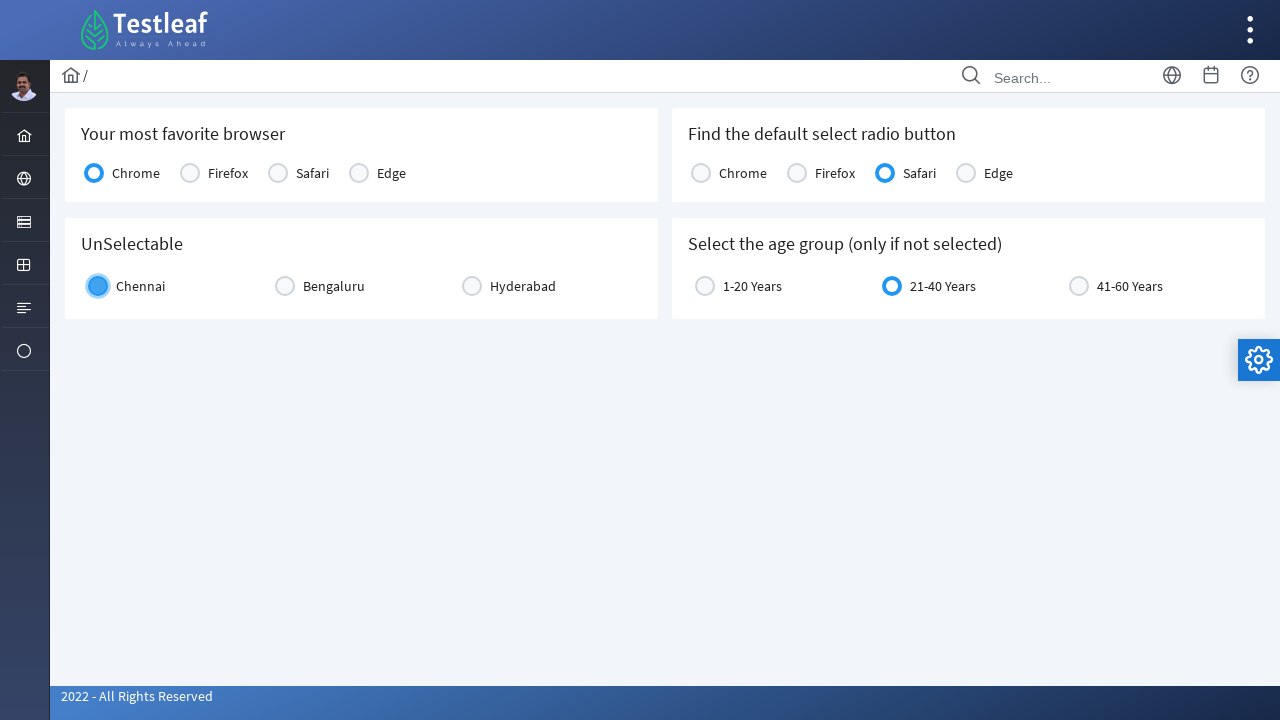

Waited for Safari label to be available and verified it exists
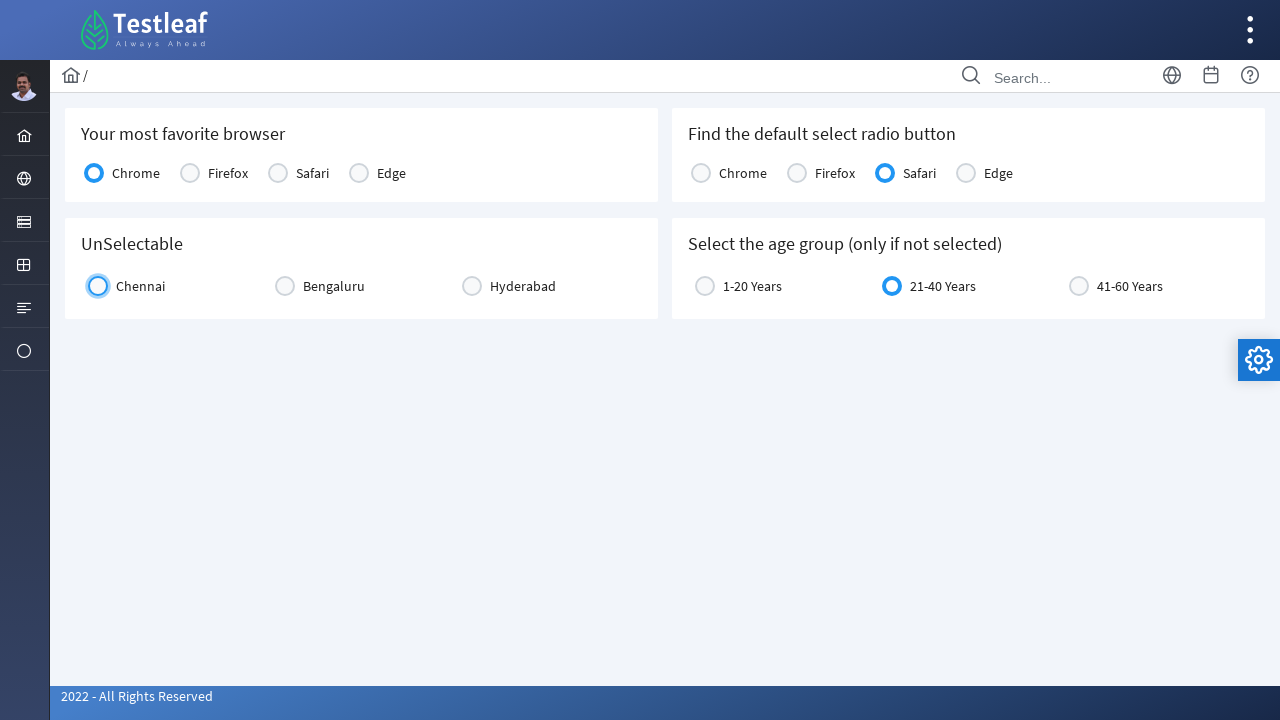

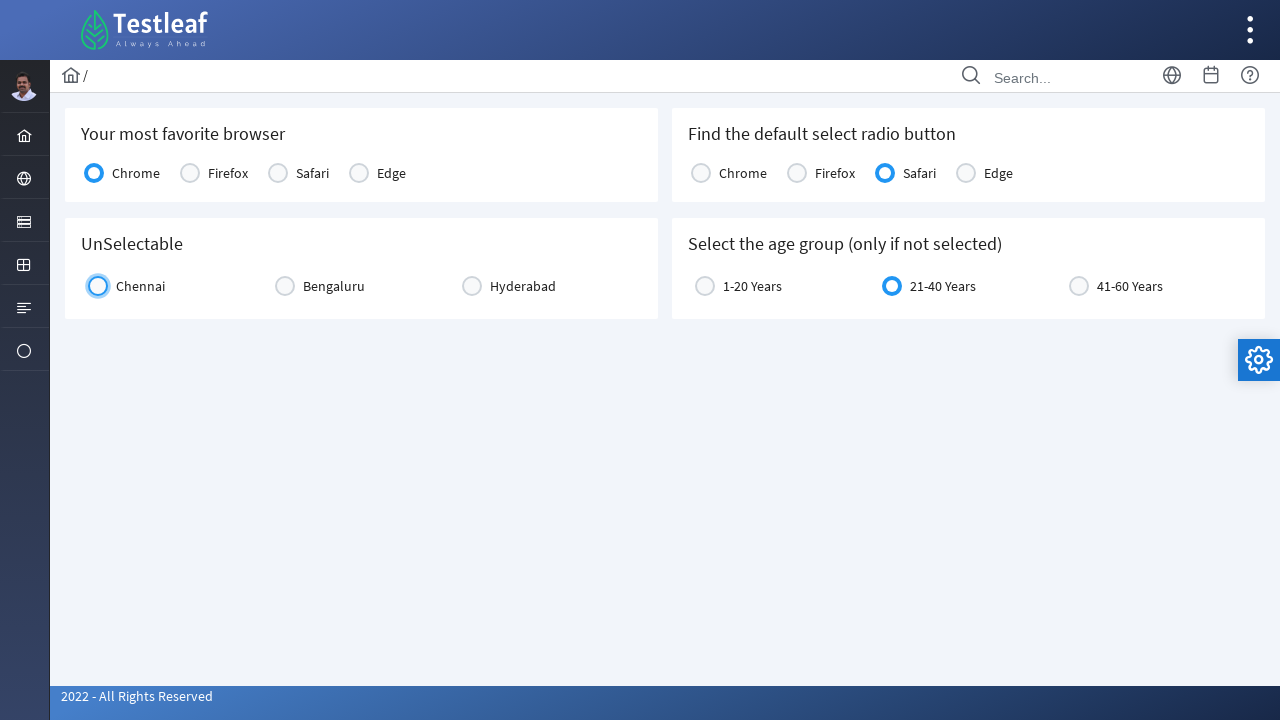